Navigates to a GitHub Pages site, maximizes the browser window, and locates an element with the class 'silly' to verify its presence on the page.

Starting URL: https://esickert.github.io

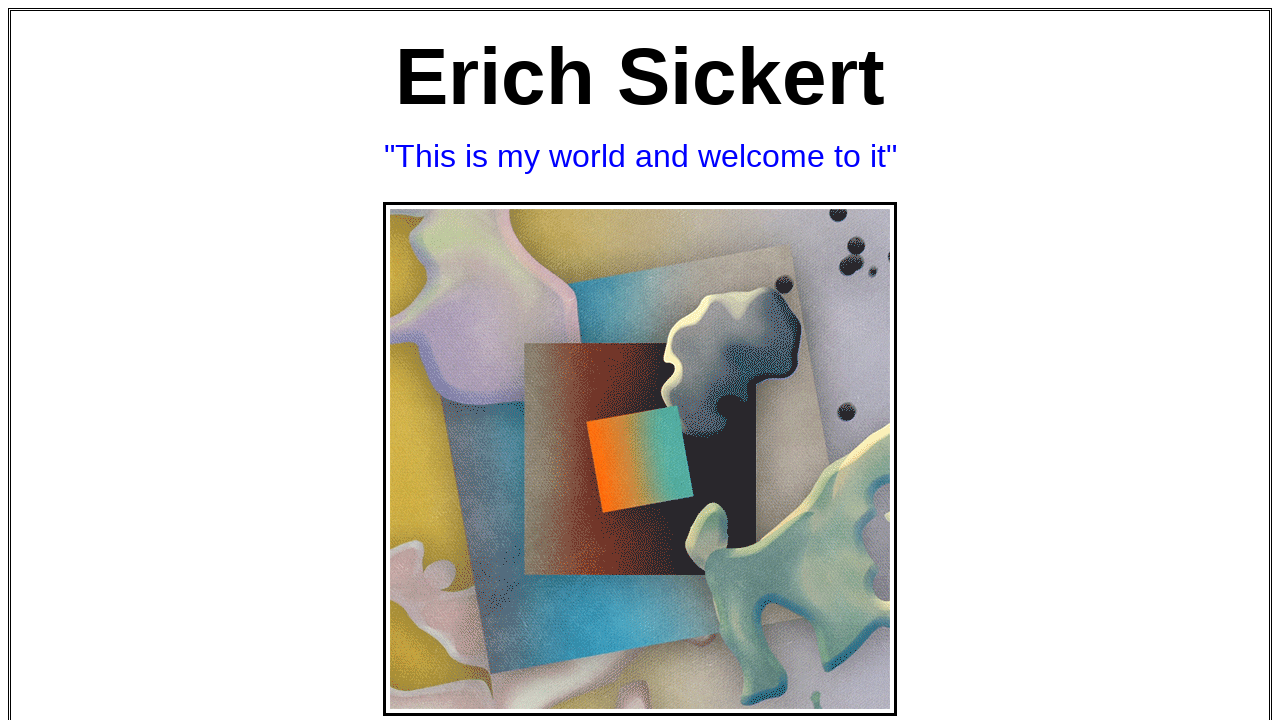

Navigated to GitHub Pages site at https://esickert.github.io
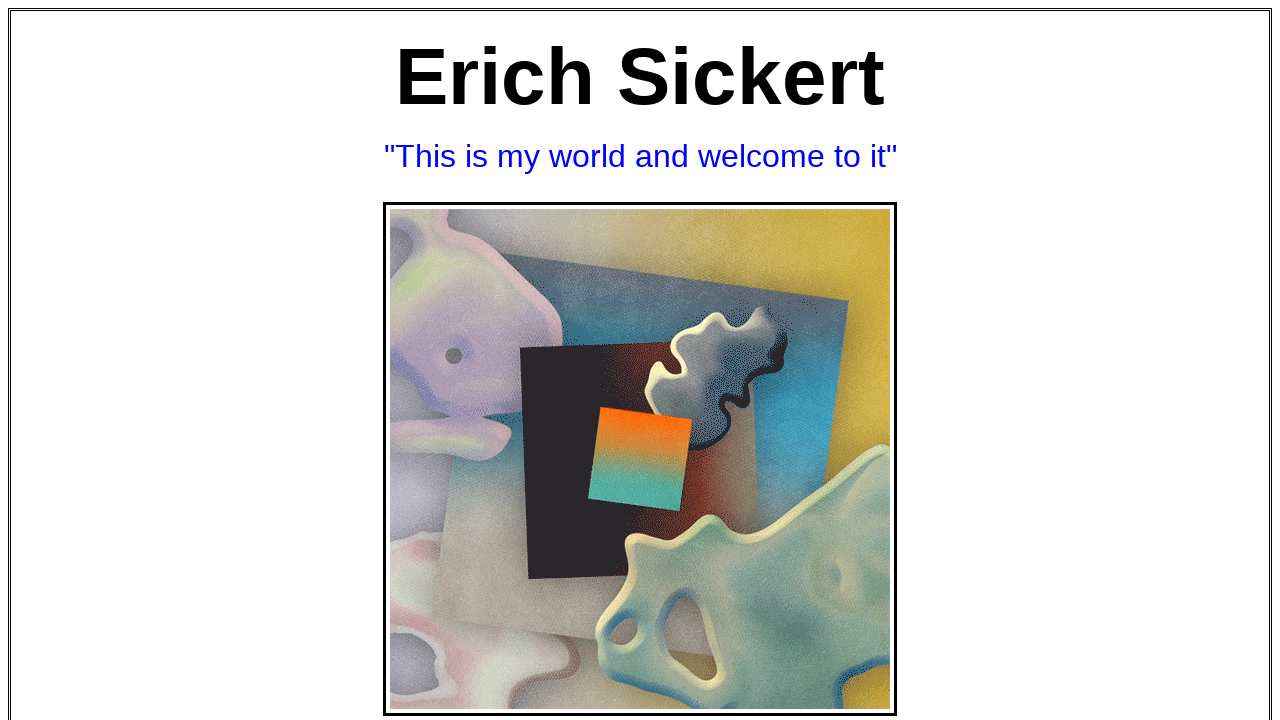

Maximized browser window to 1920x1080
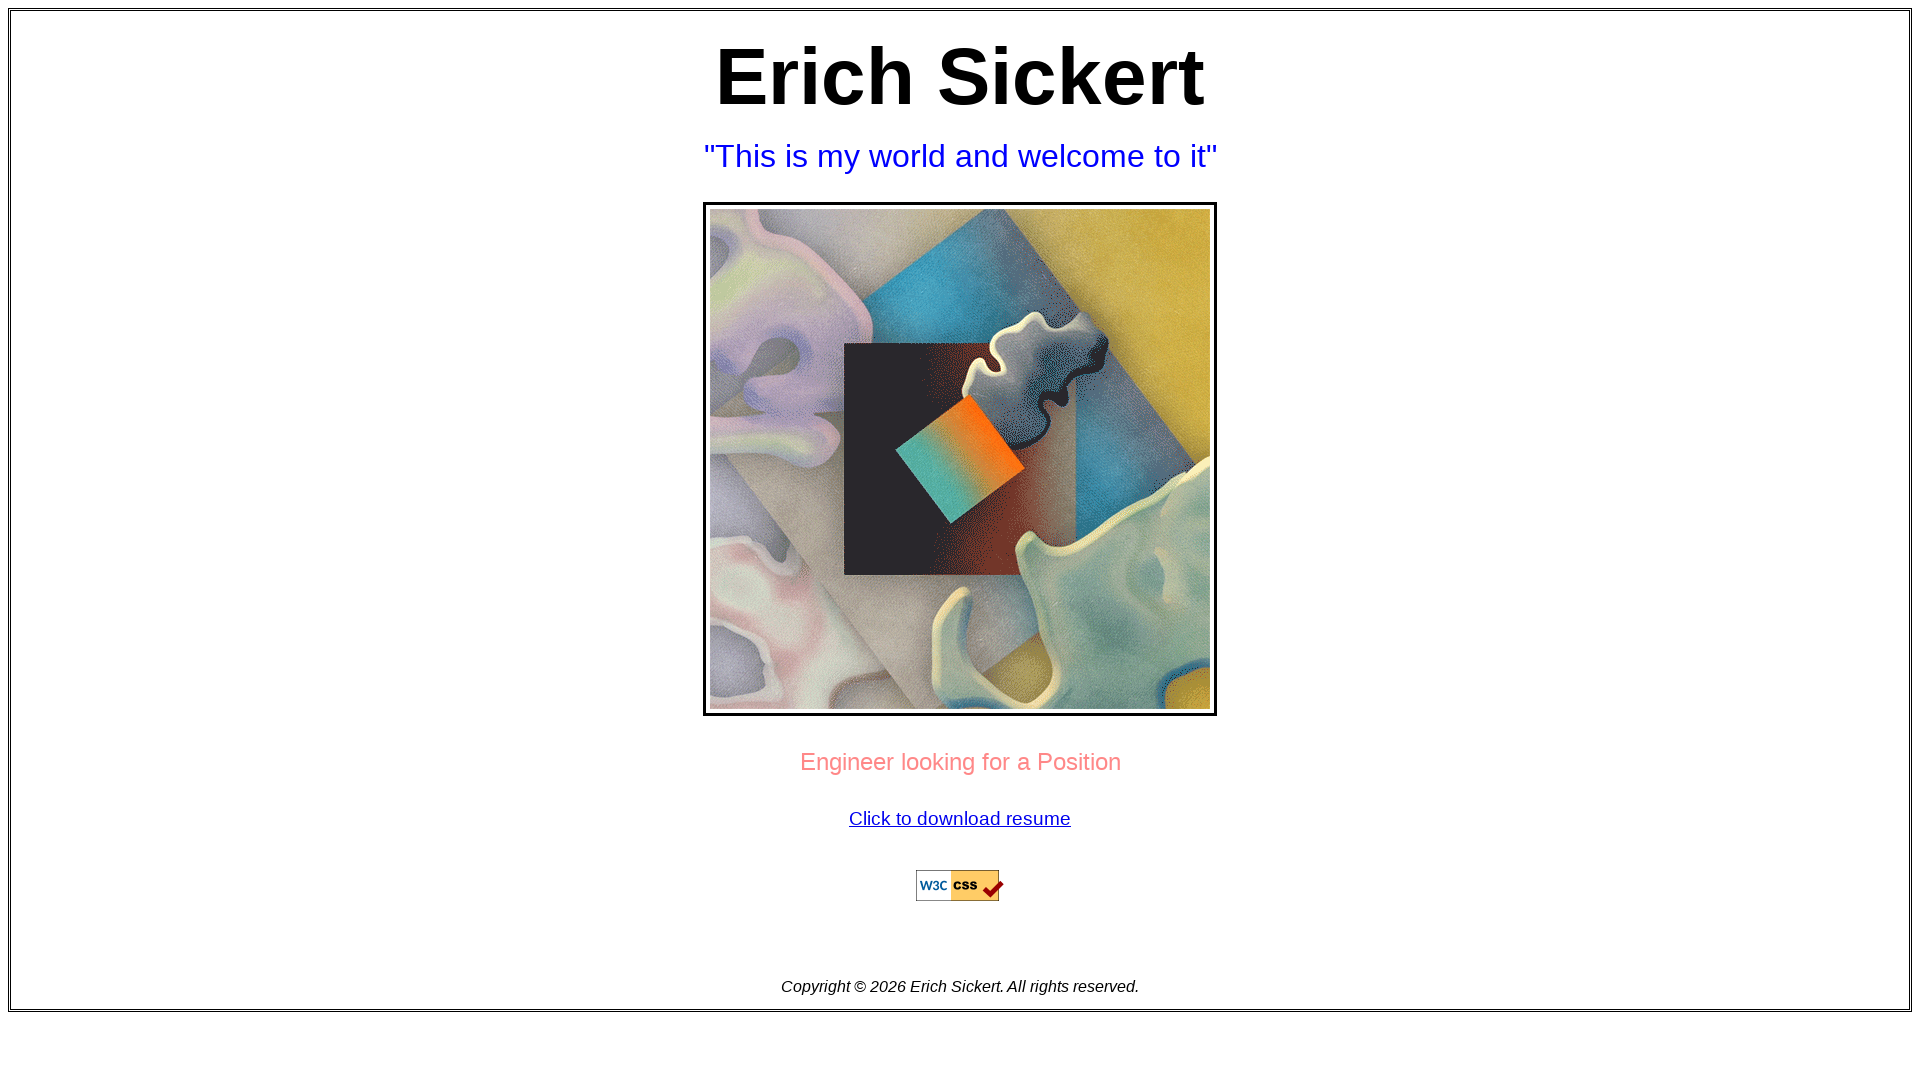

Located element with class 'silly'
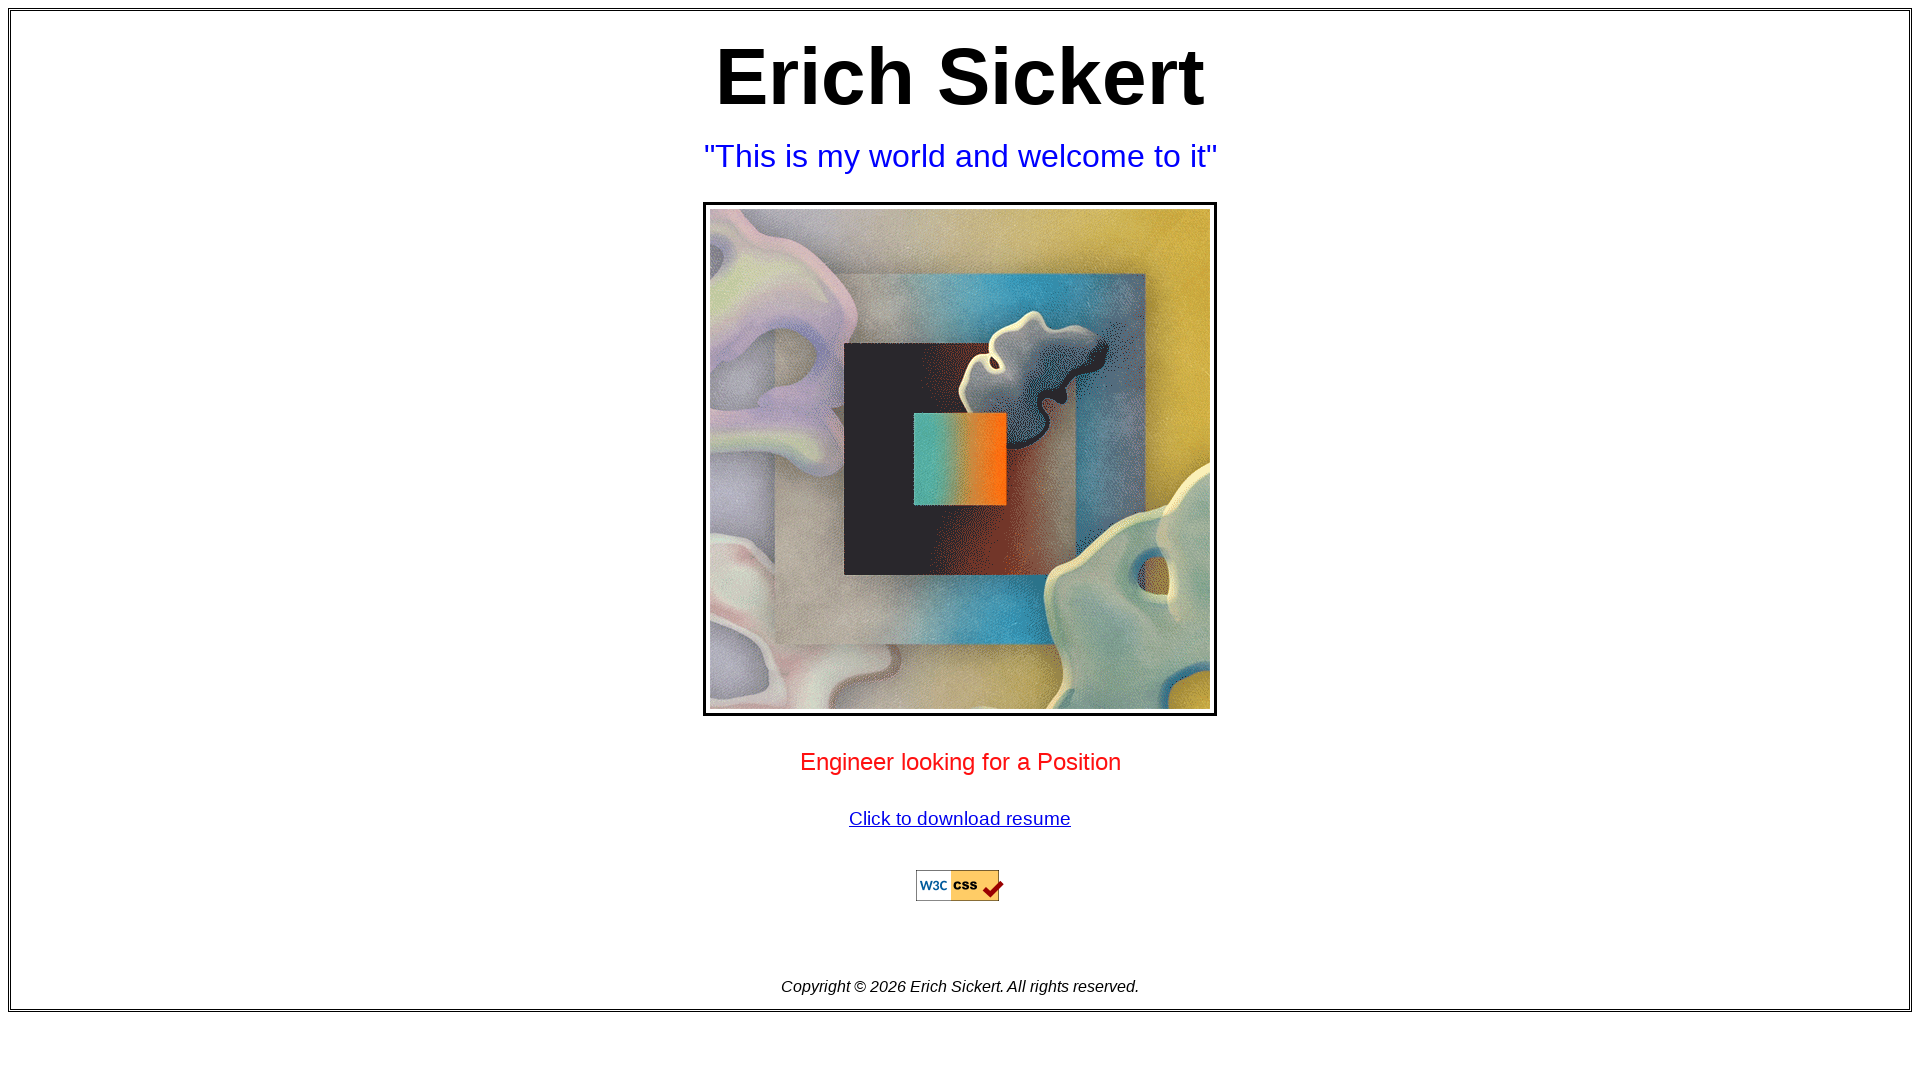

Verified element with class 'silly' is visible
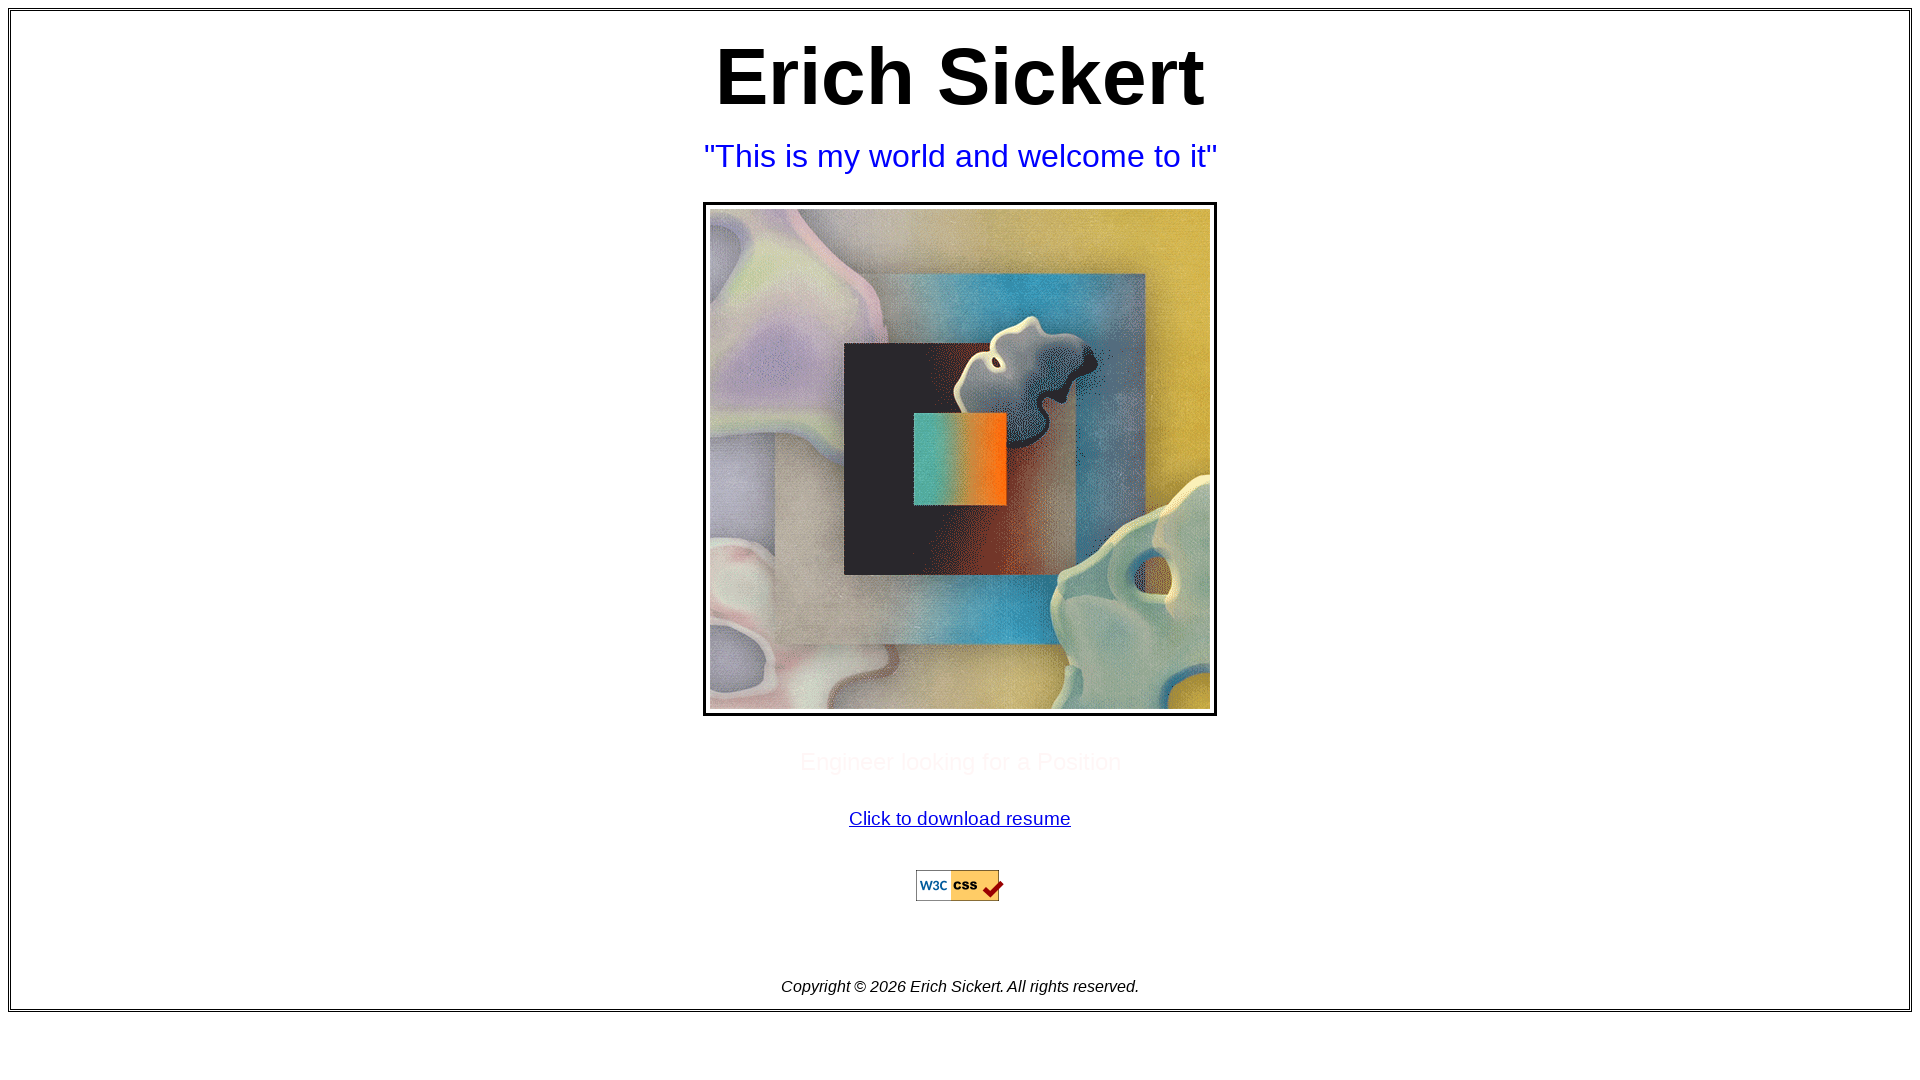

Retrieved text content from element with class 'silly'
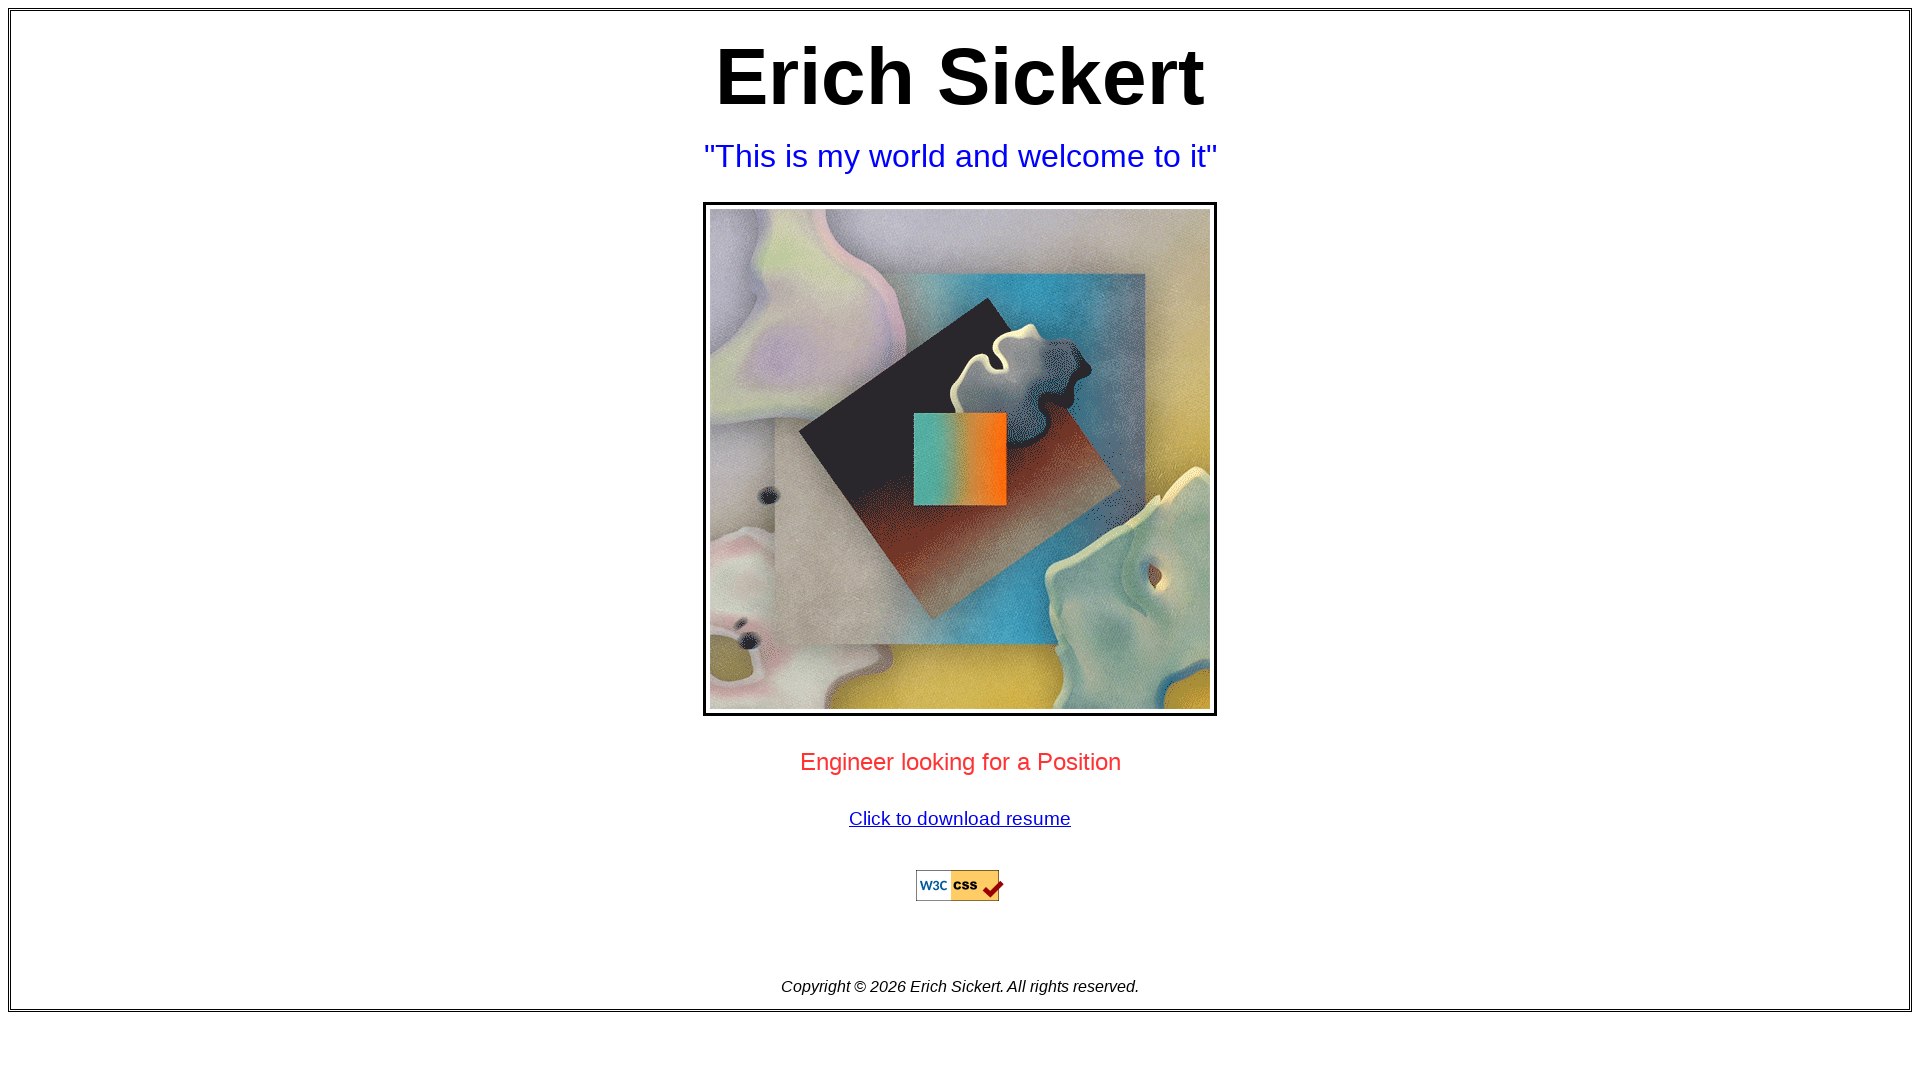

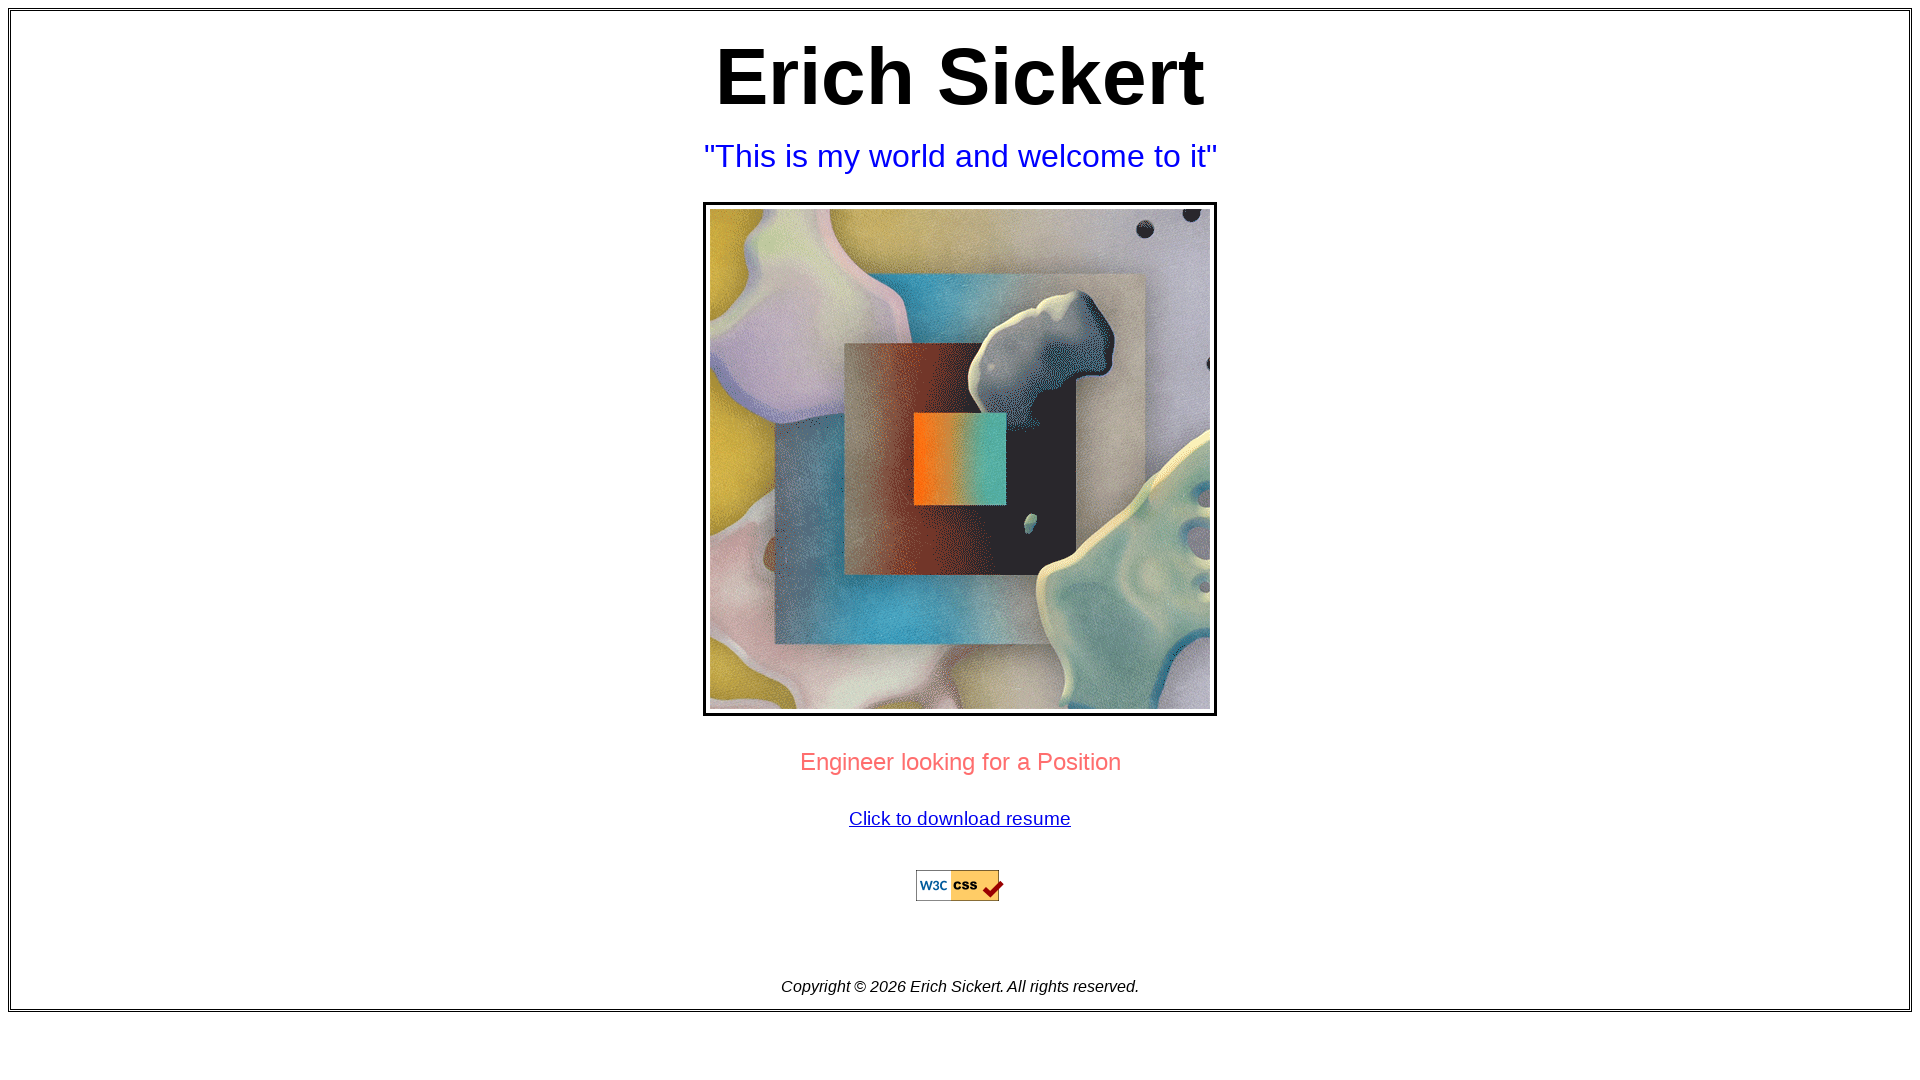